Tests dropdown select functionality by selecting different options from a dropdown menu and verifying the result message displays the final selected option.

Starting URL: https://kristinek.github.io/site/examples/actions

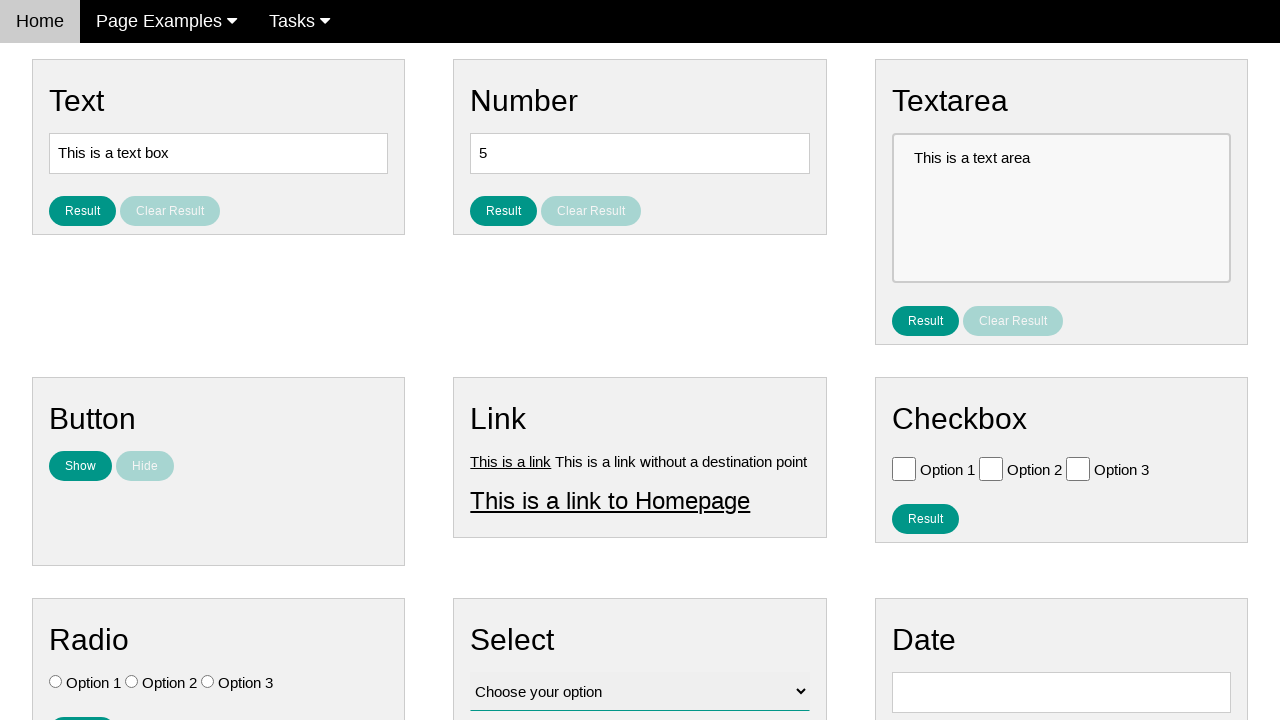

Selected 'Option 3' from dropdown menu on #vfb-12
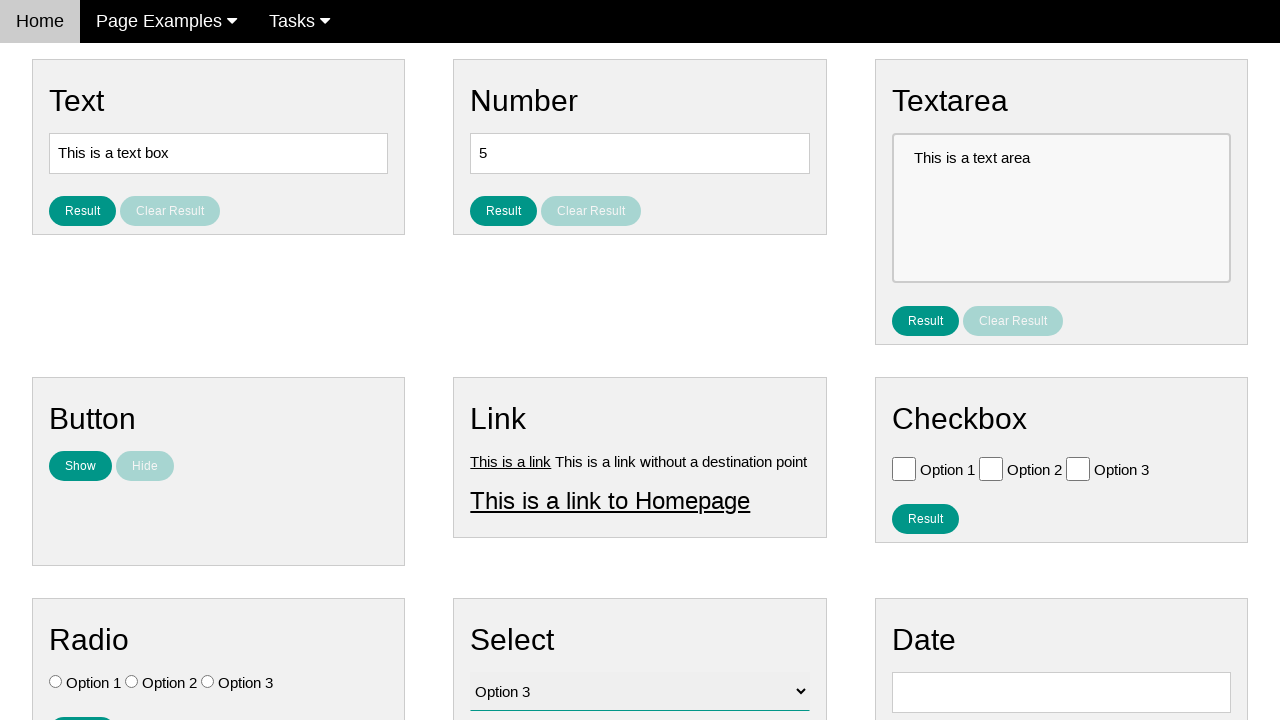

Retrieved selected option text to verify 'Option 3' is selected
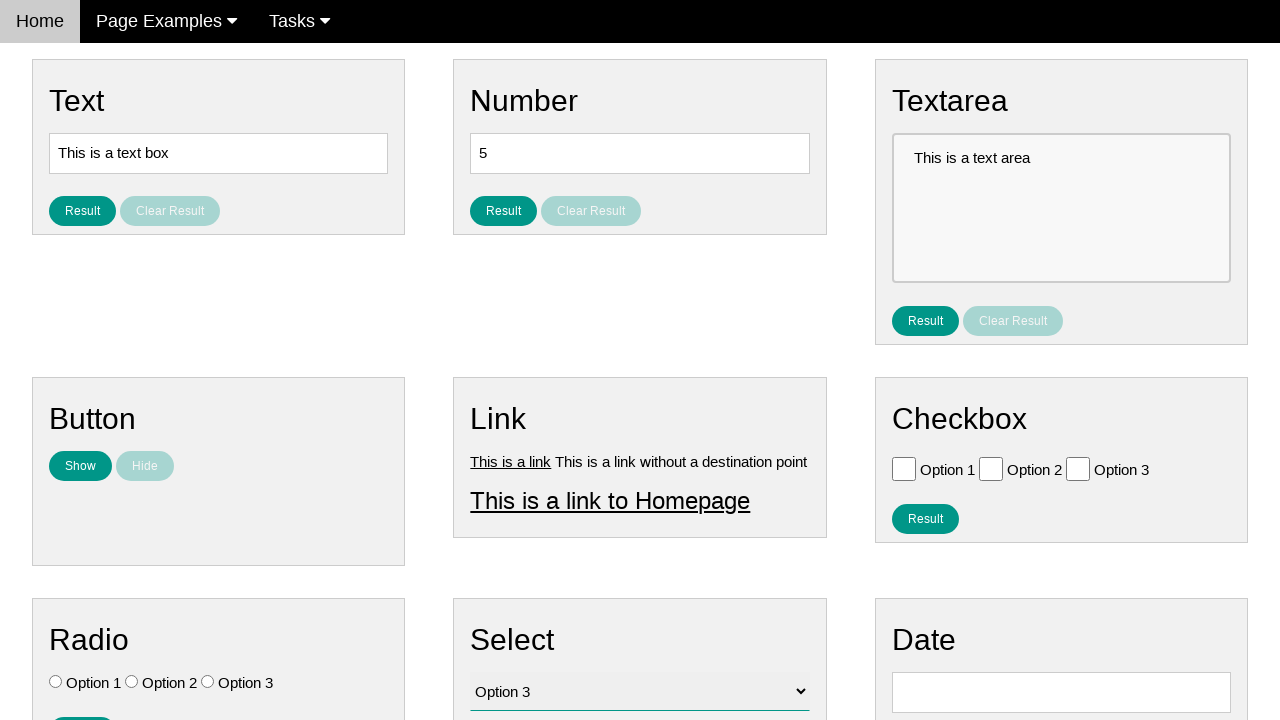

Verified that 'Option 3' is correctly selected
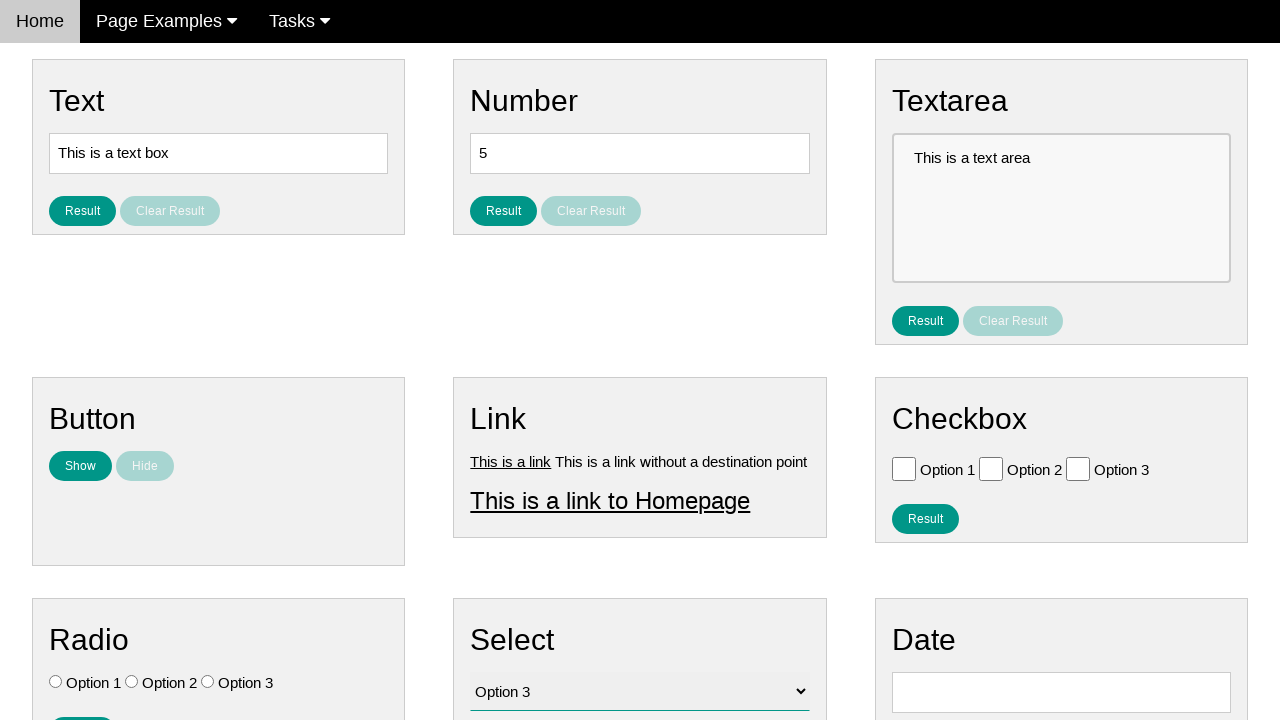

Selected 'Option 2' from dropdown menu on #vfb-12
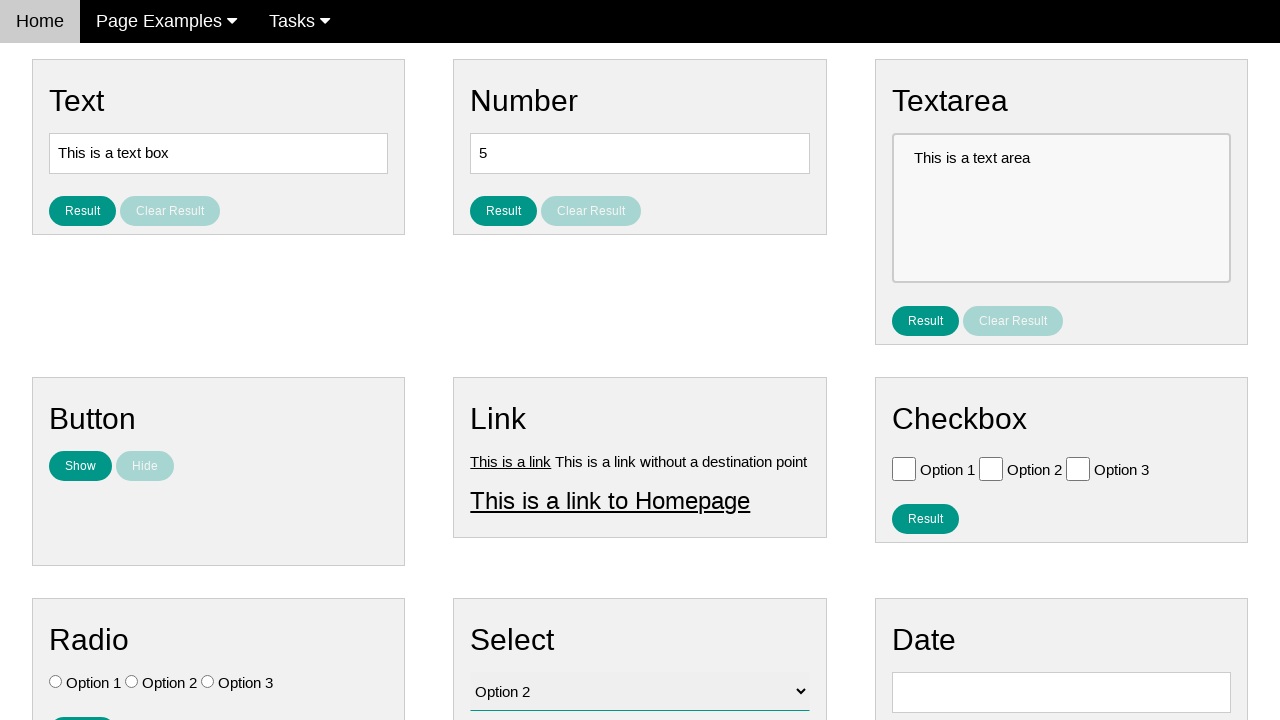

Retrieved selected option text to verify 'Option 2' is selected
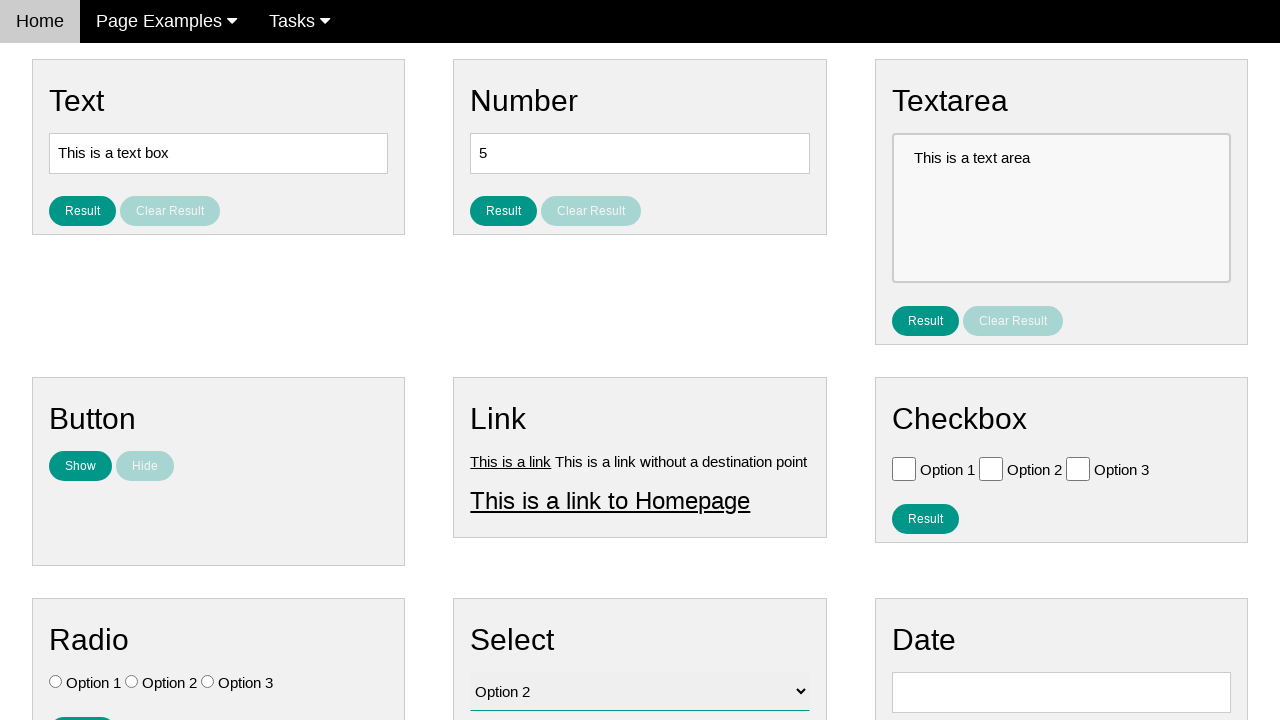

Verified that 'Option 2' is correctly selected
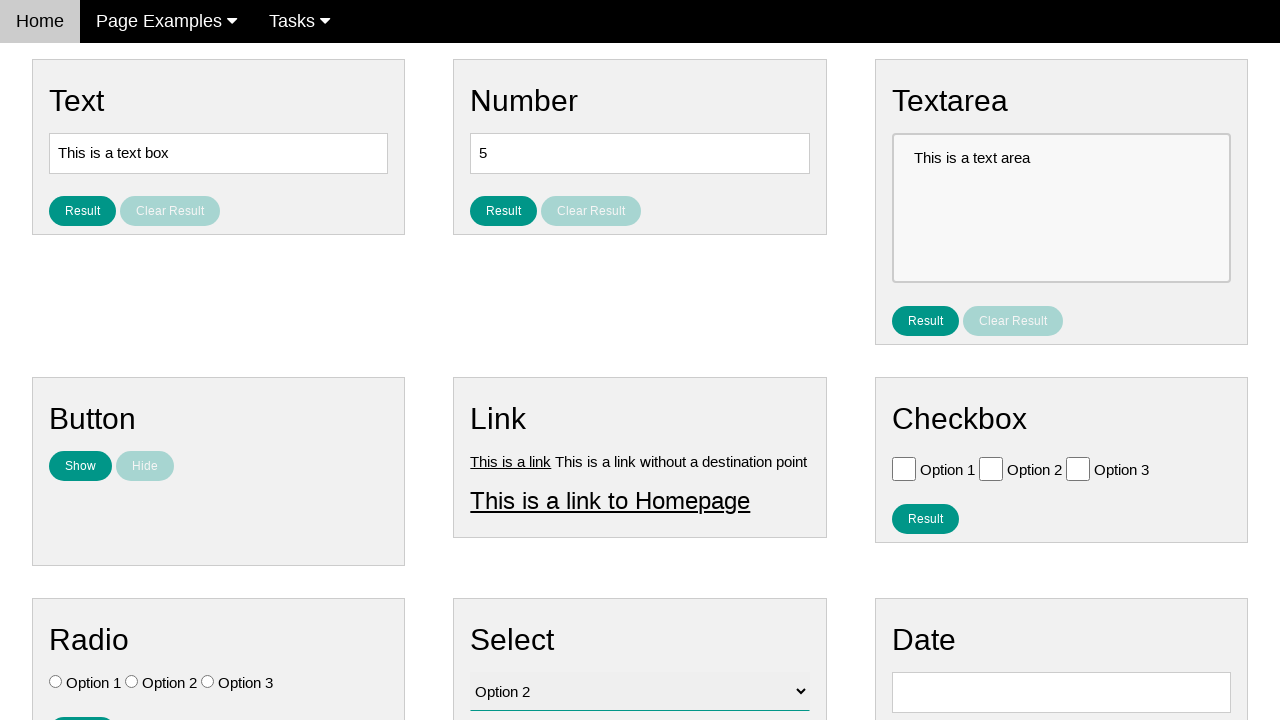

Clicked result button to display selected option at (504, 424) on #result_button_select
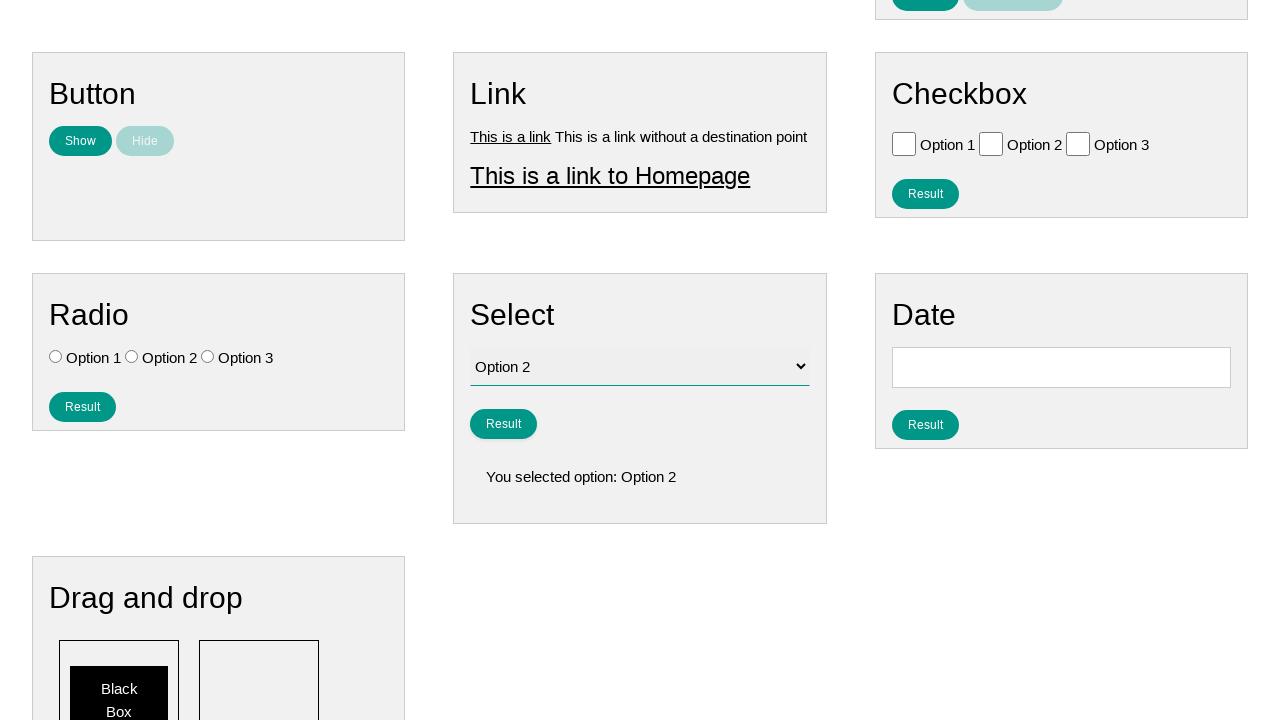

Retrieved result message text
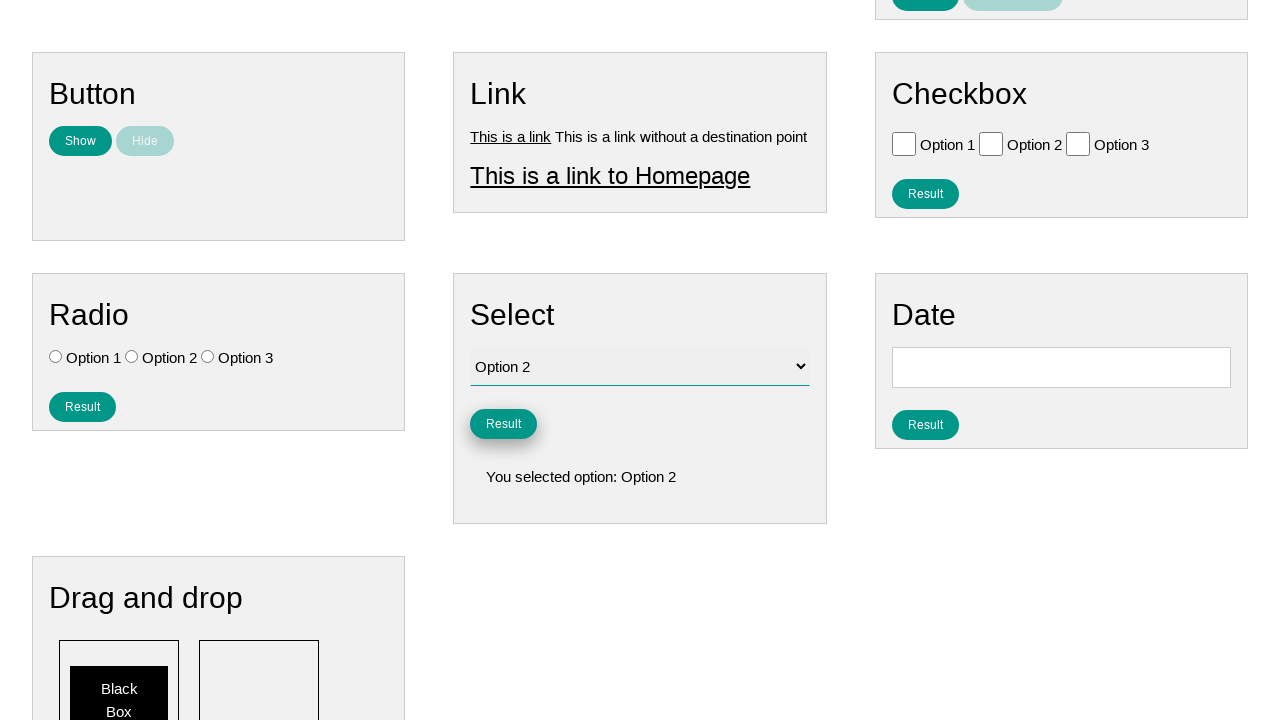

Verified result message displays 'You selected option: Option 2'
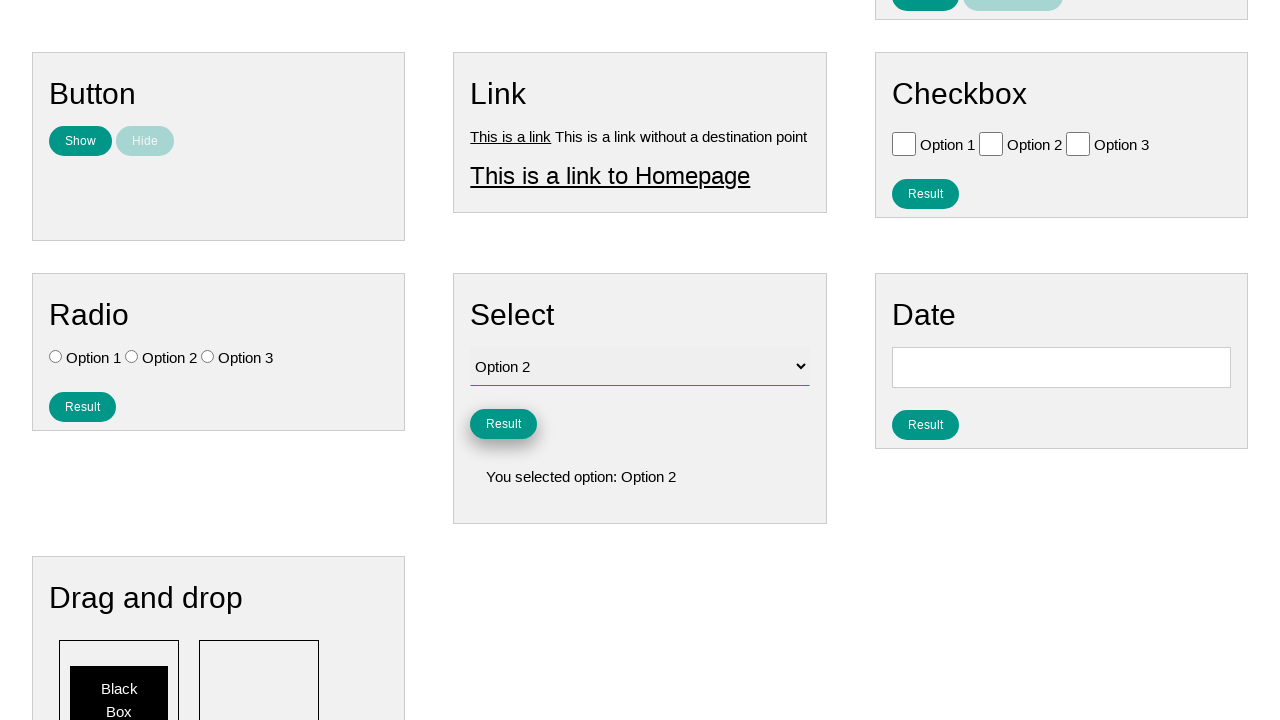

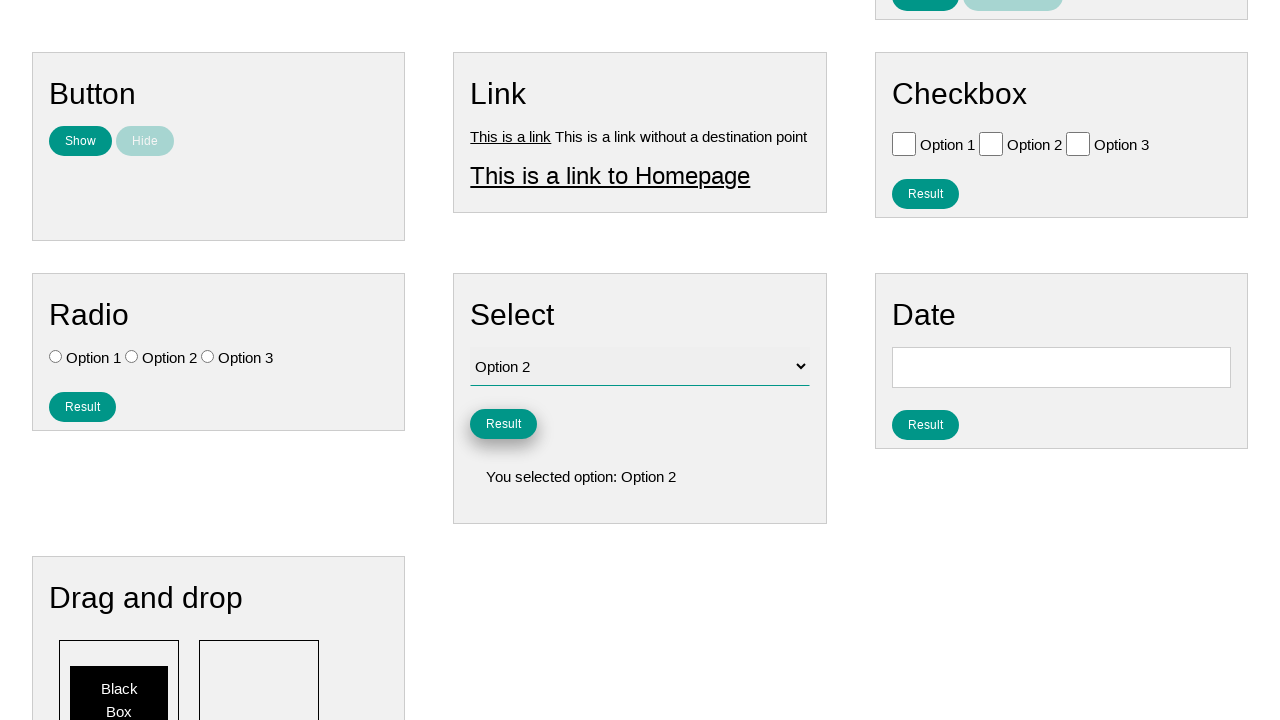